Tests the Plexus Worldwide homepage by verifying the page title, checking that the logo is displayed, then navigating to the About page and verifying the URL.

Starting URL: https://plexusworldwide.com/

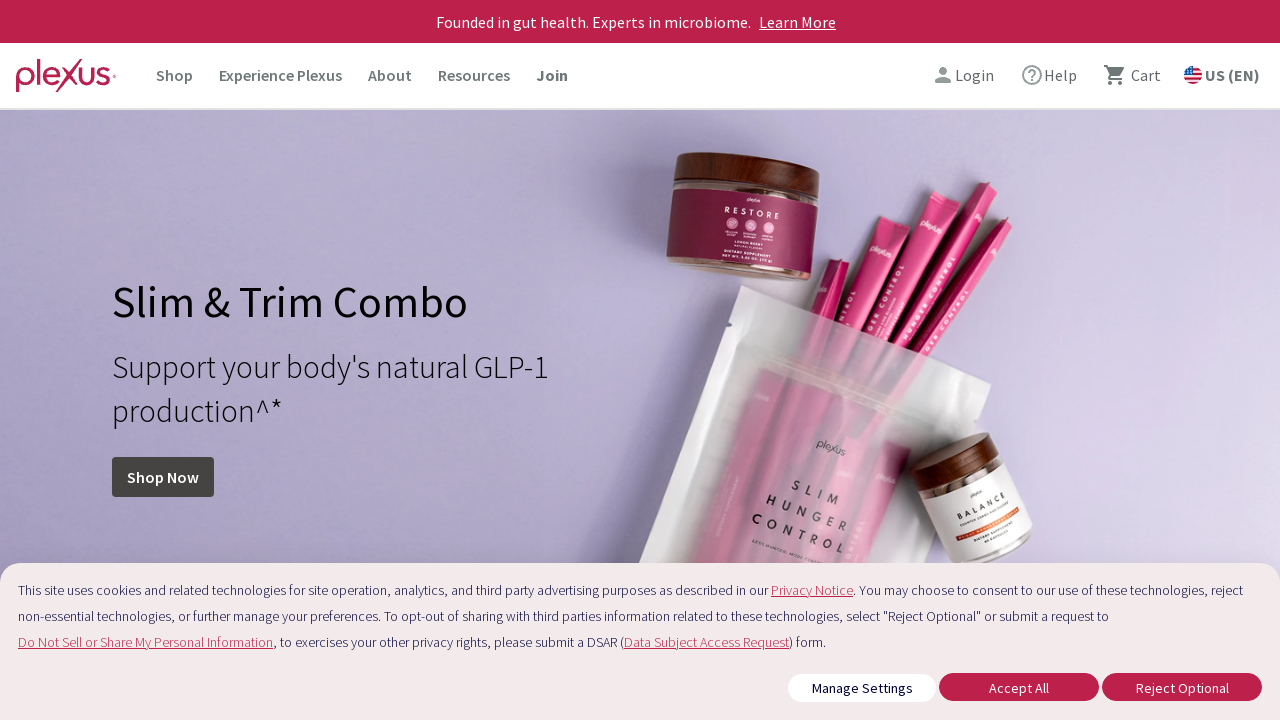

Verified page title matches expected value
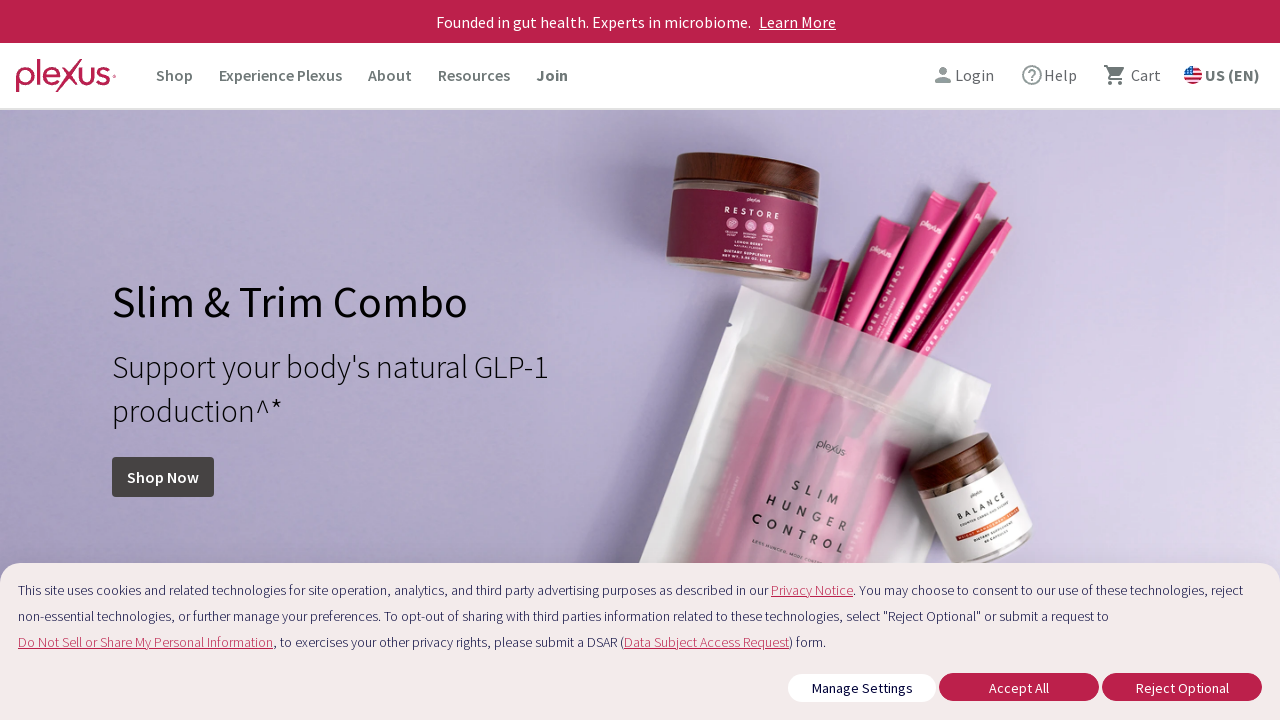

Waited for logo to be visible
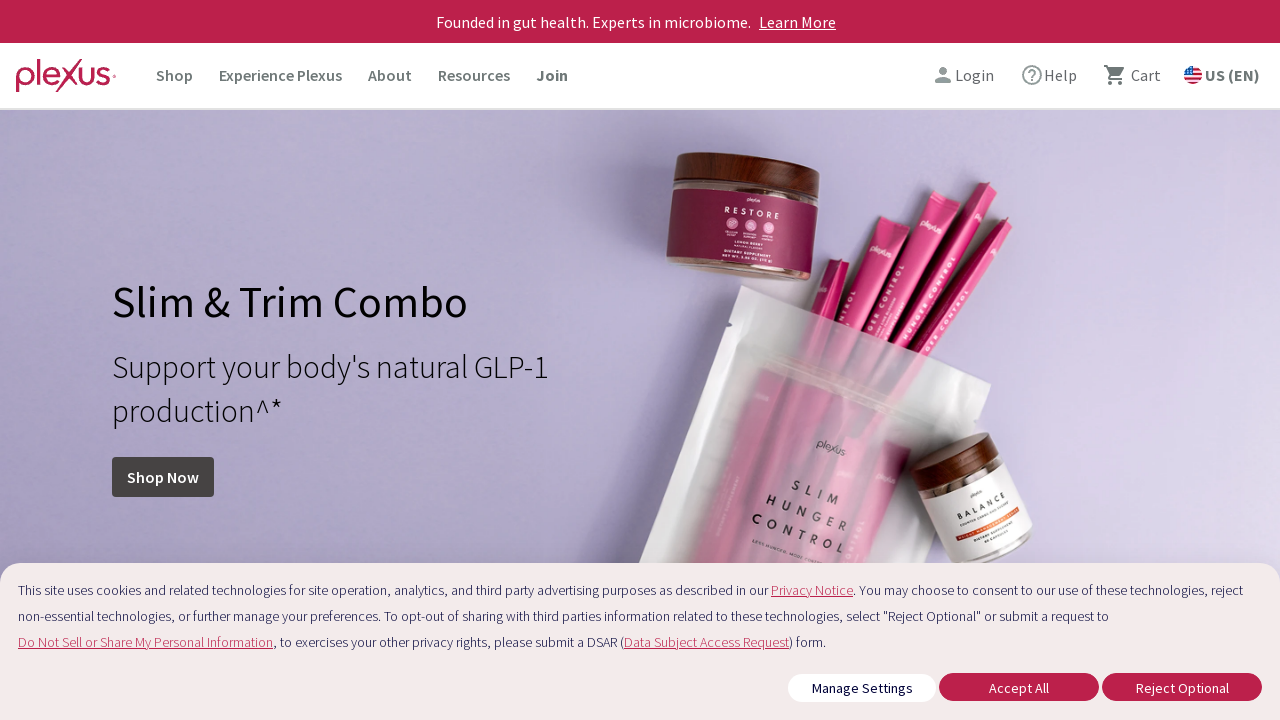

Verified logo is displayed on the page
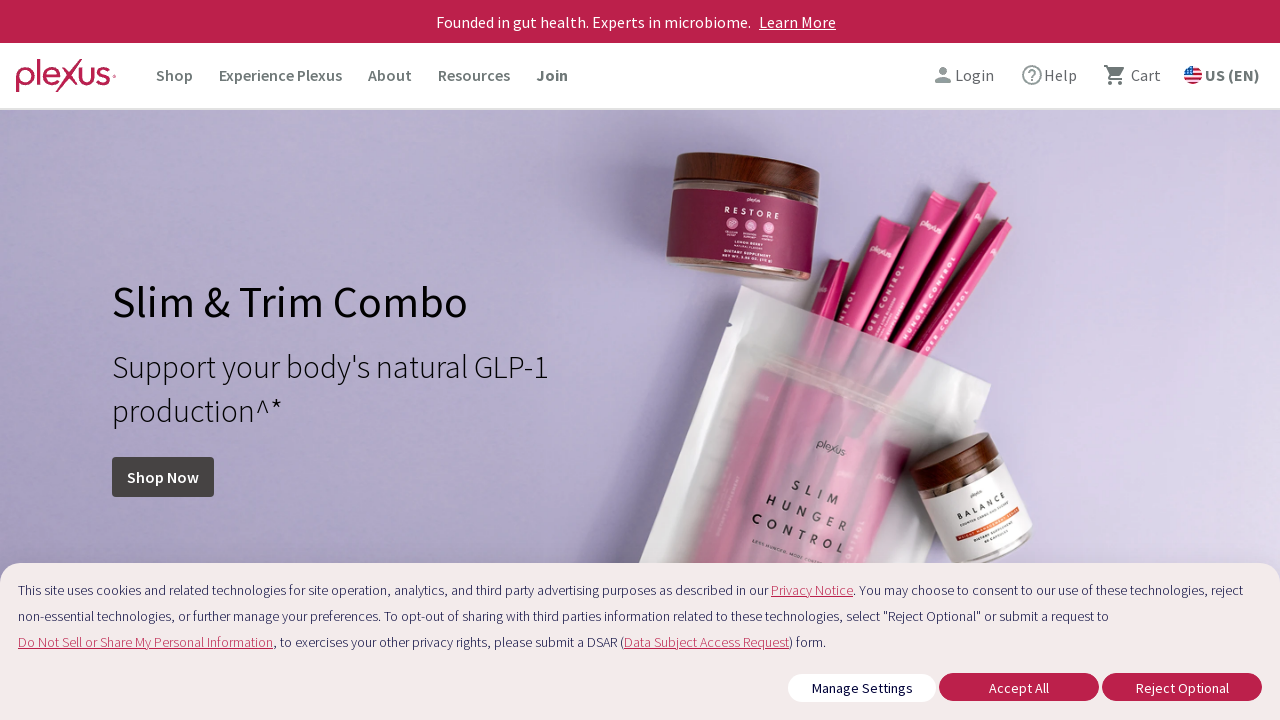

Navigated to the About page
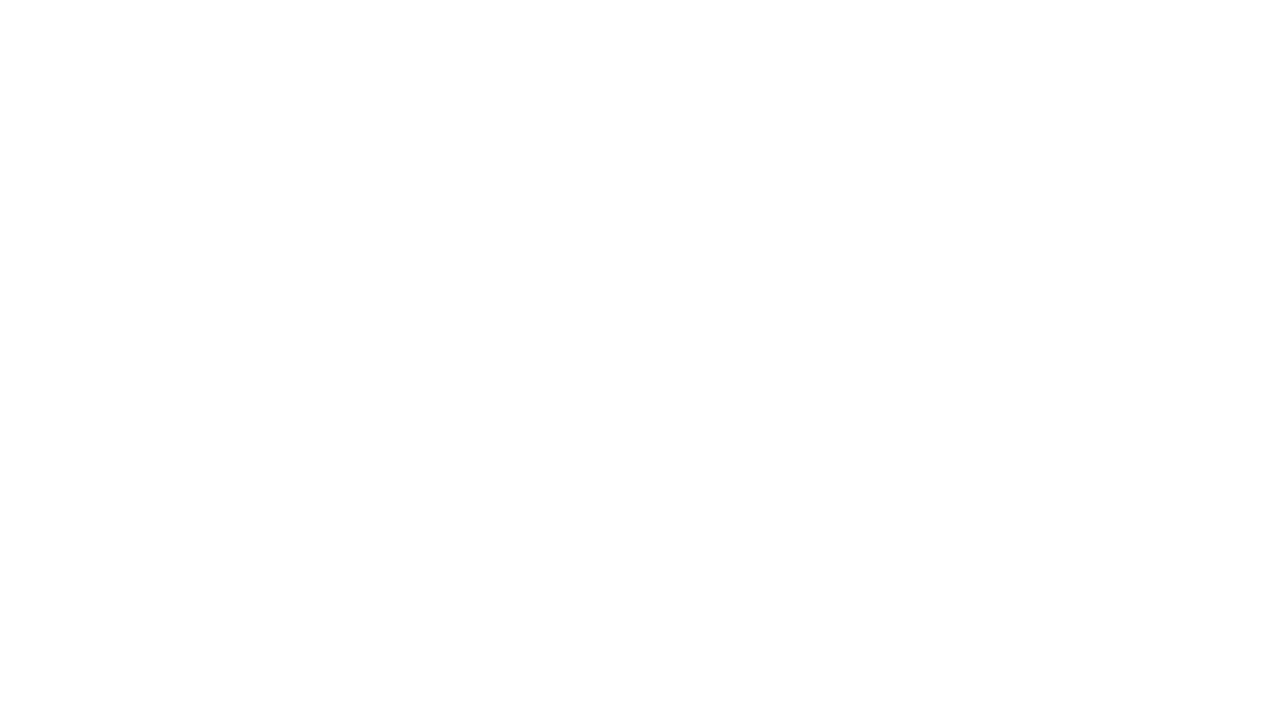

Verified URL contains '/about' path
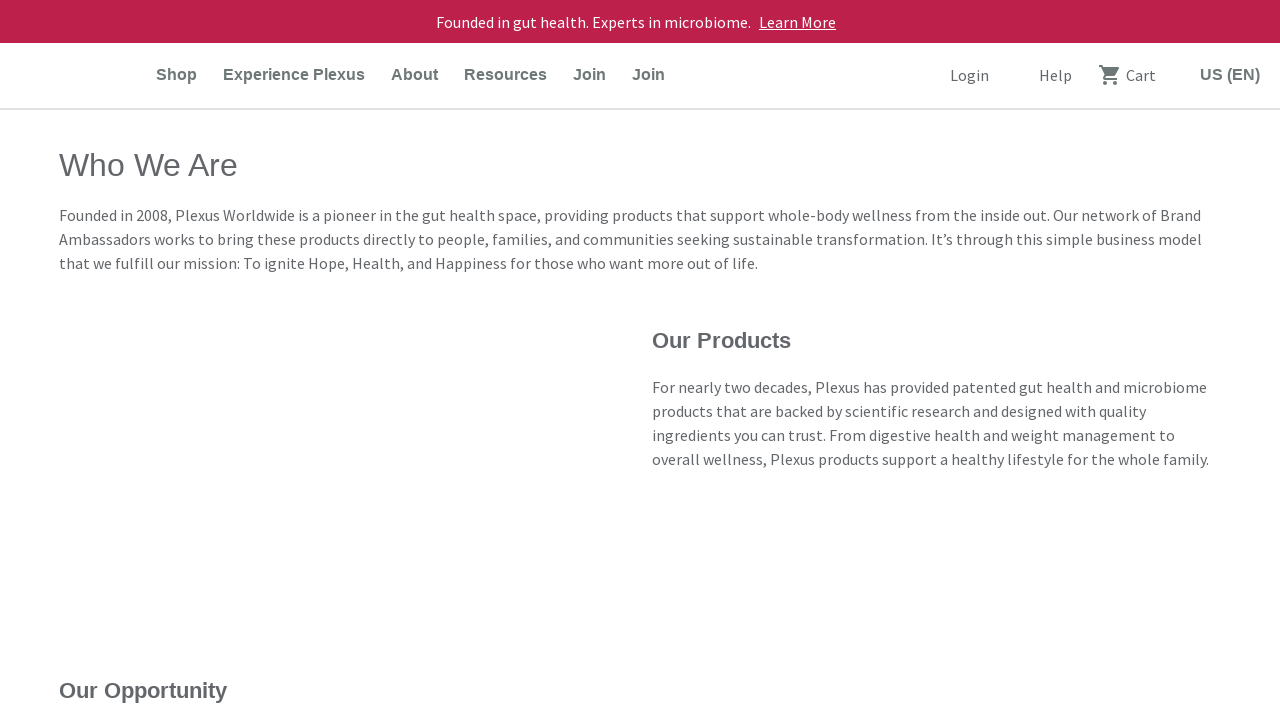

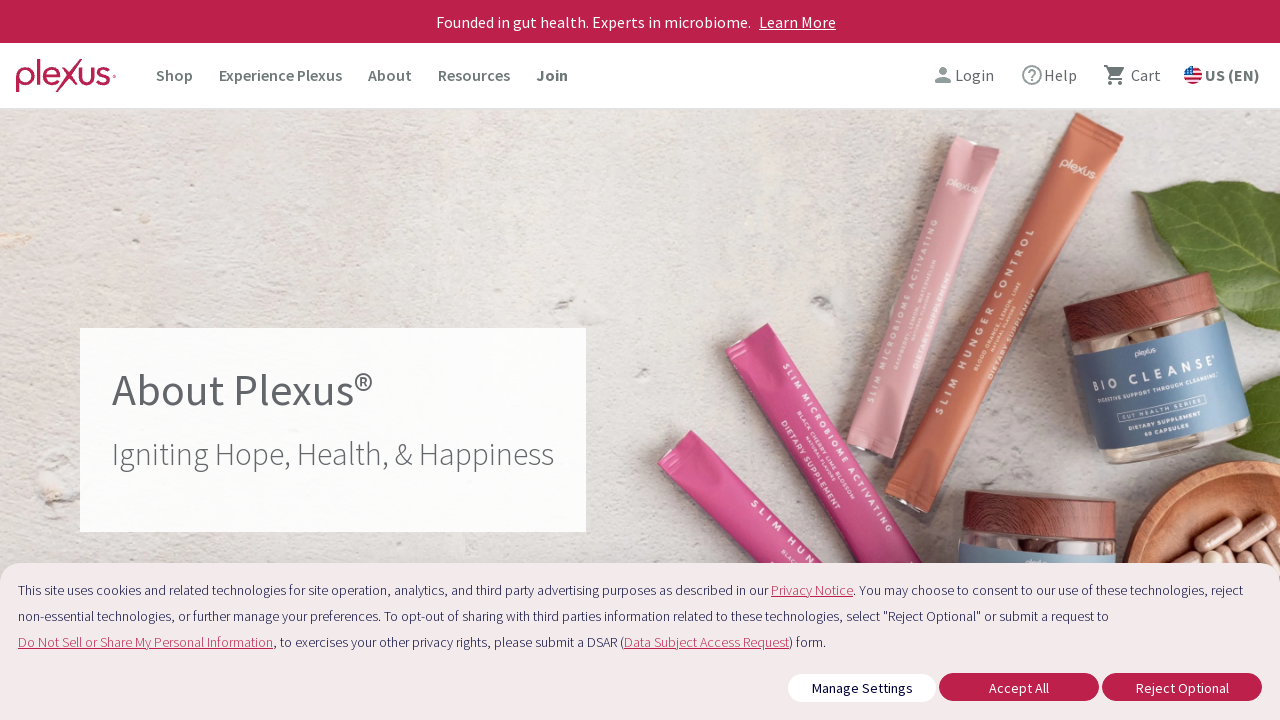